Tests browser navigation functionality by navigating between pages and using back/forward browser controls

Starting URL: https://www.tutorialspoint.com/selenium/practice/selenium_automation_practice.php

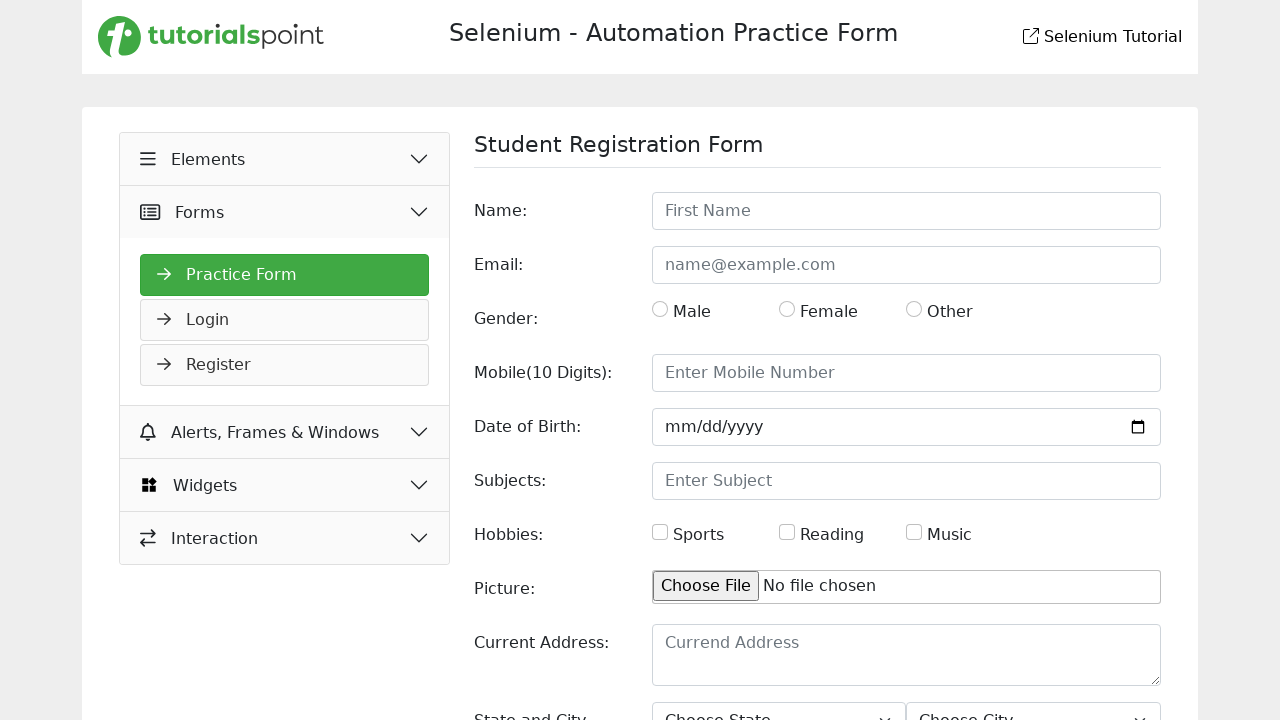

Navigated to links practice page
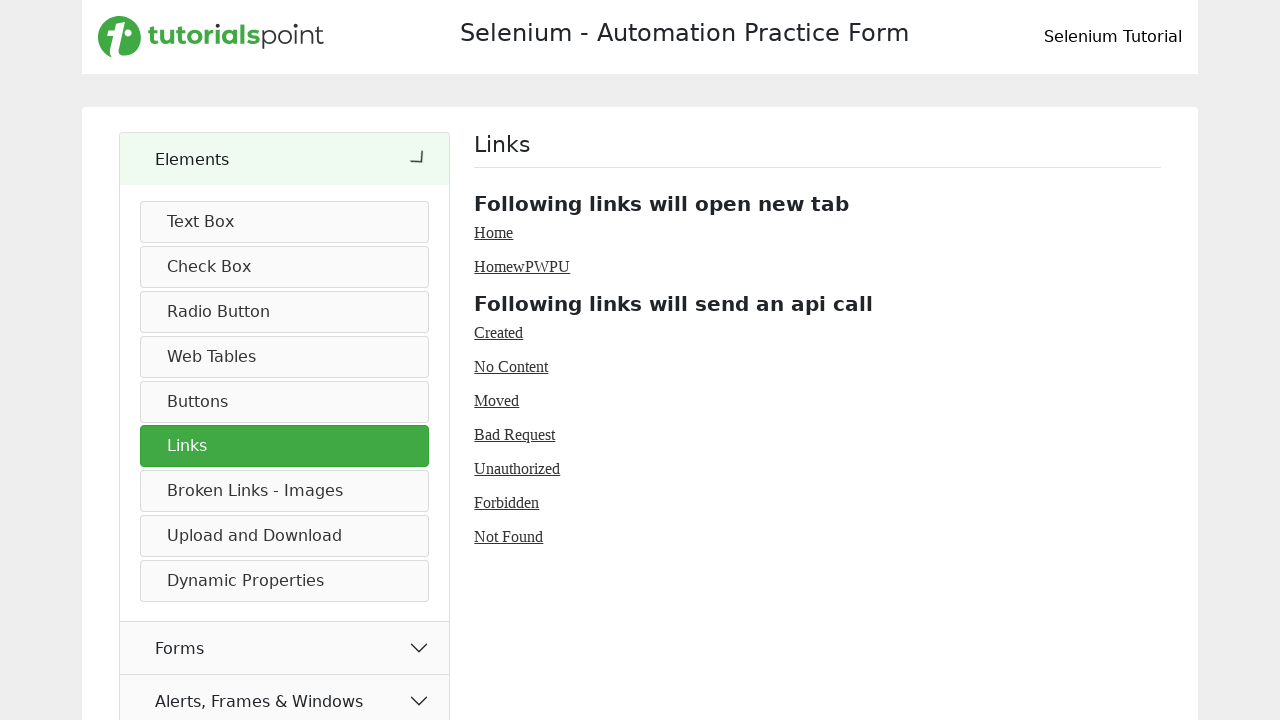

Navigated back to previous page using browser back button
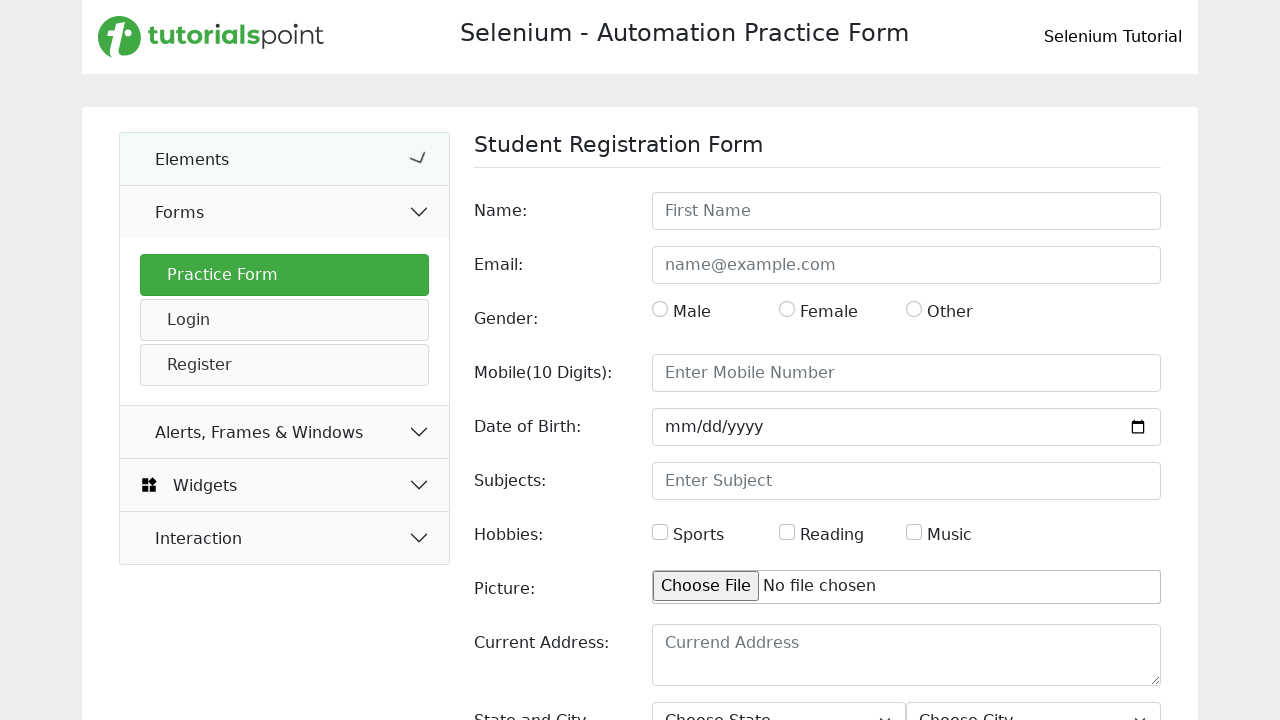

Navigated forward to links practice page using browser forward button
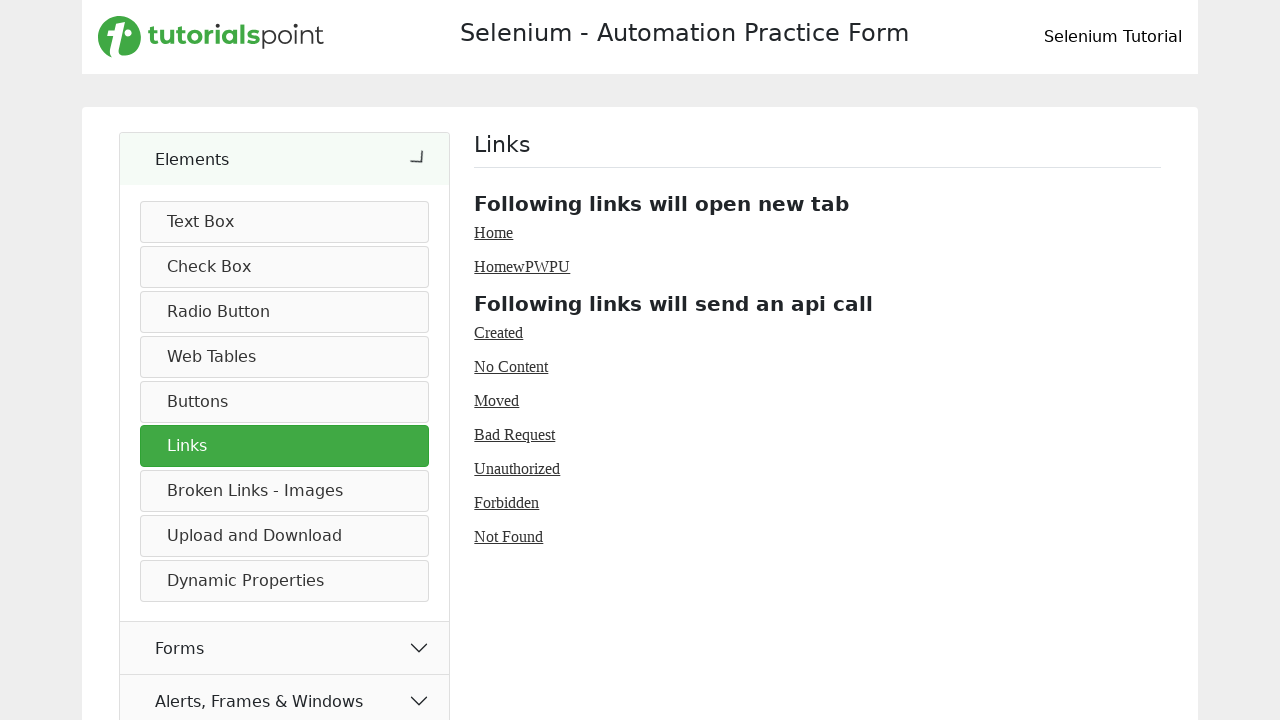

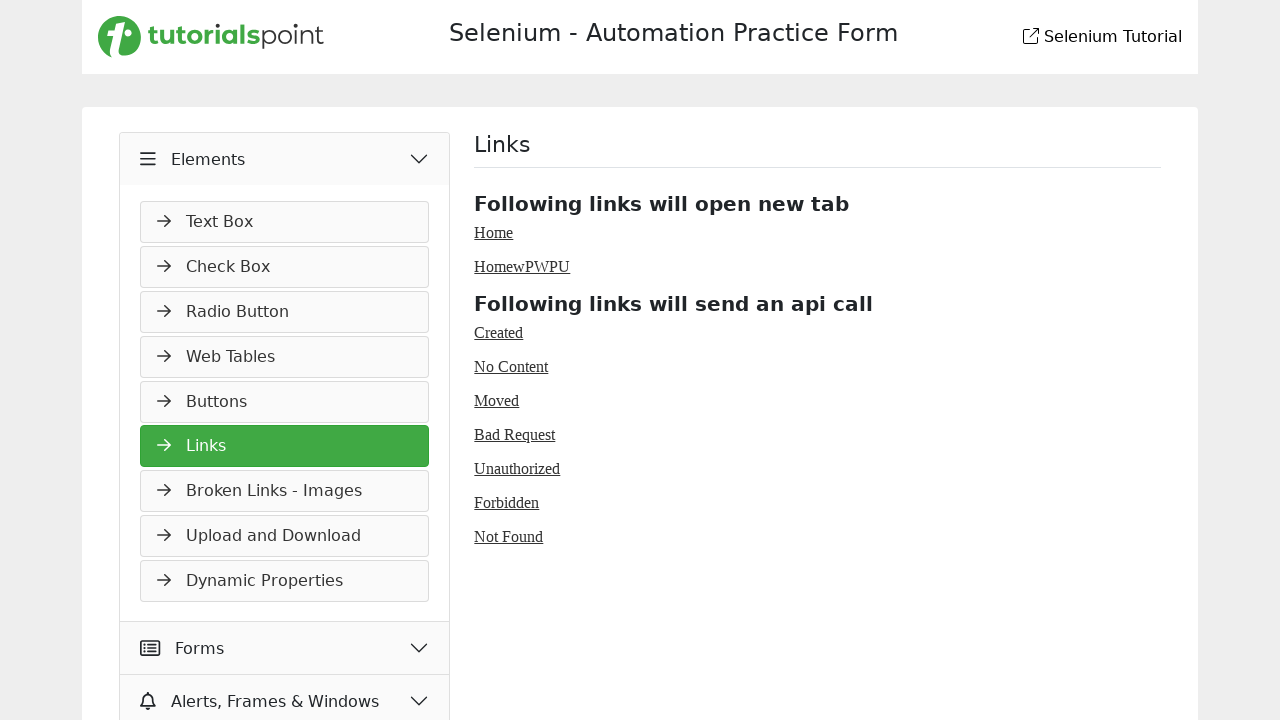